Tests browser window and tab handling by opening new tabs/windows, switching between them, printing titles, and closing them. Covers single new tab, single new window, and multiple windows scenarios.

Starting URL: http://demo.automationtesting.in/Windows.html

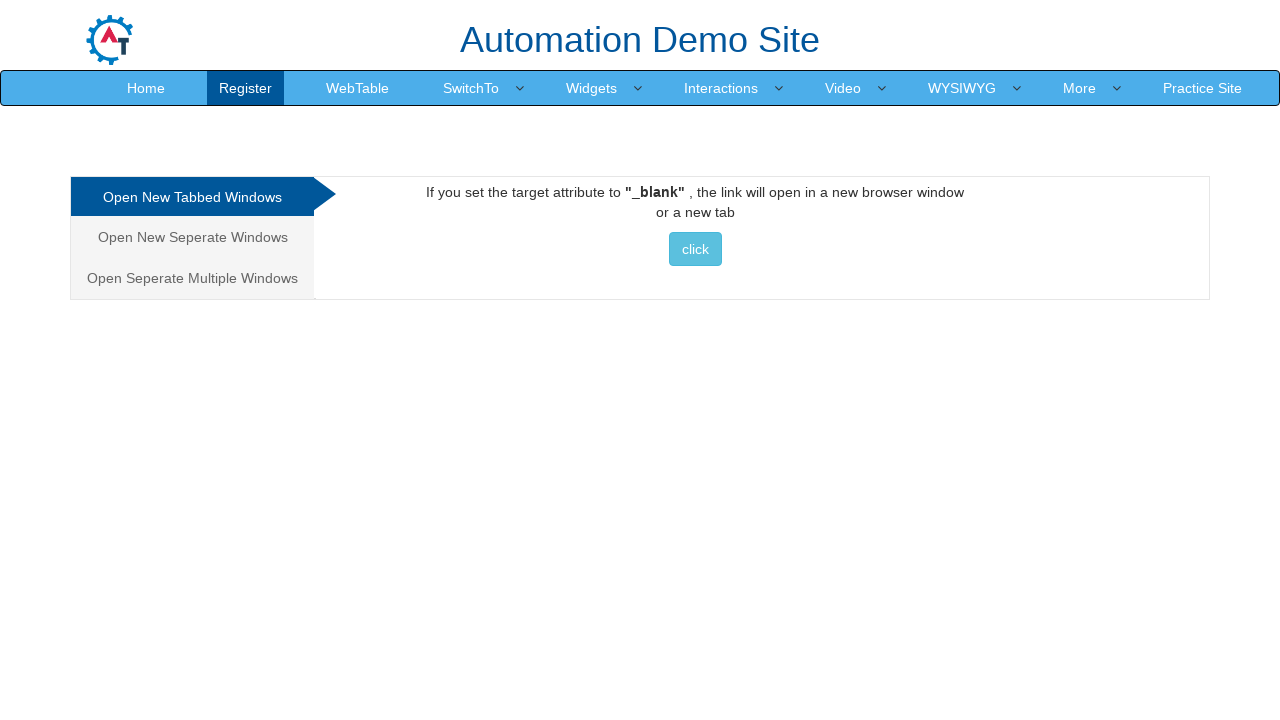

Clicked on the first tab option (Tabbed) to test new tab functionality at (192, 197) on xpath=//ul[@class='nav nav-tabs nav-stacked']/li/a >> nth=0
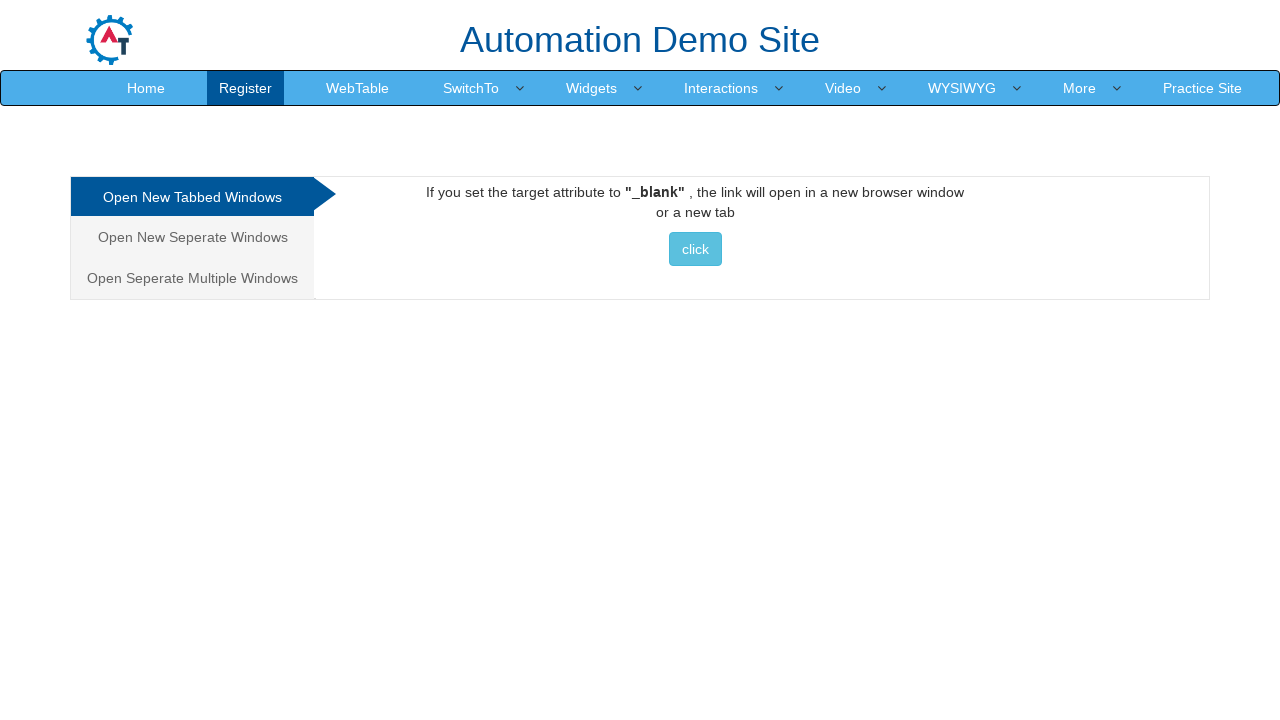

Clicked button to open new tab at (695, 249) on xpath=//button[contains(text(),'click')]
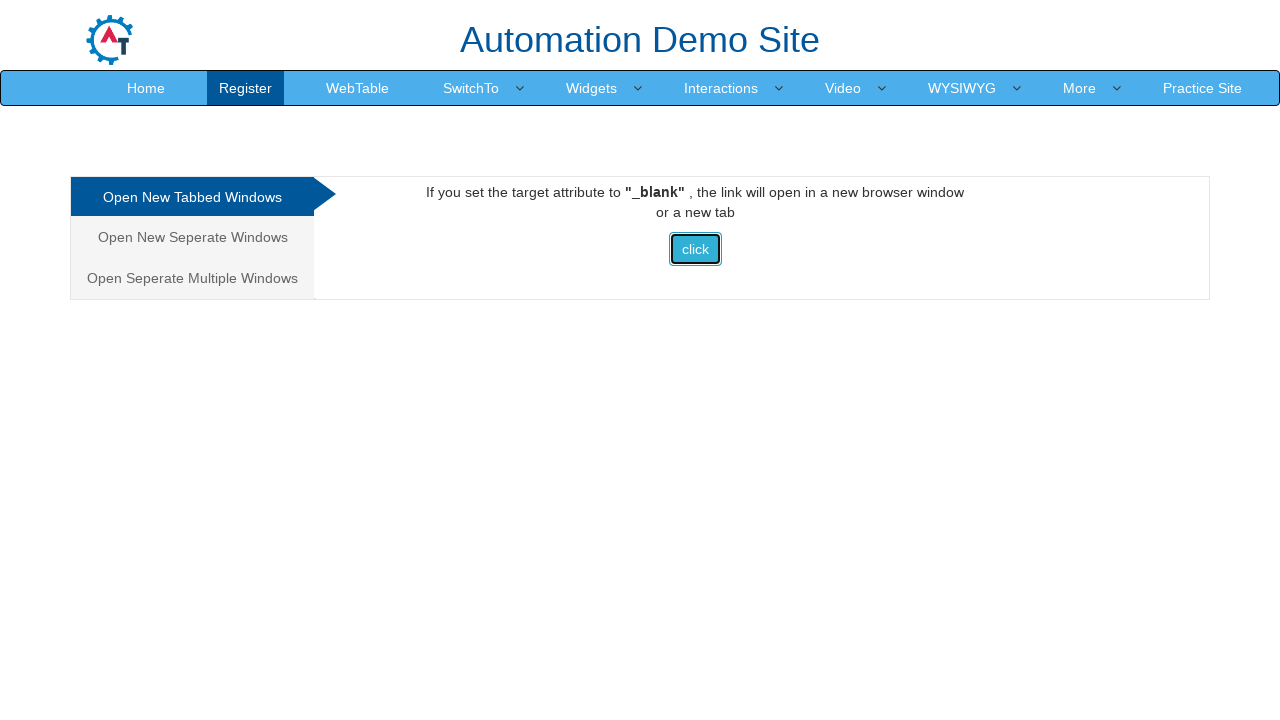

Waited for new tab to open
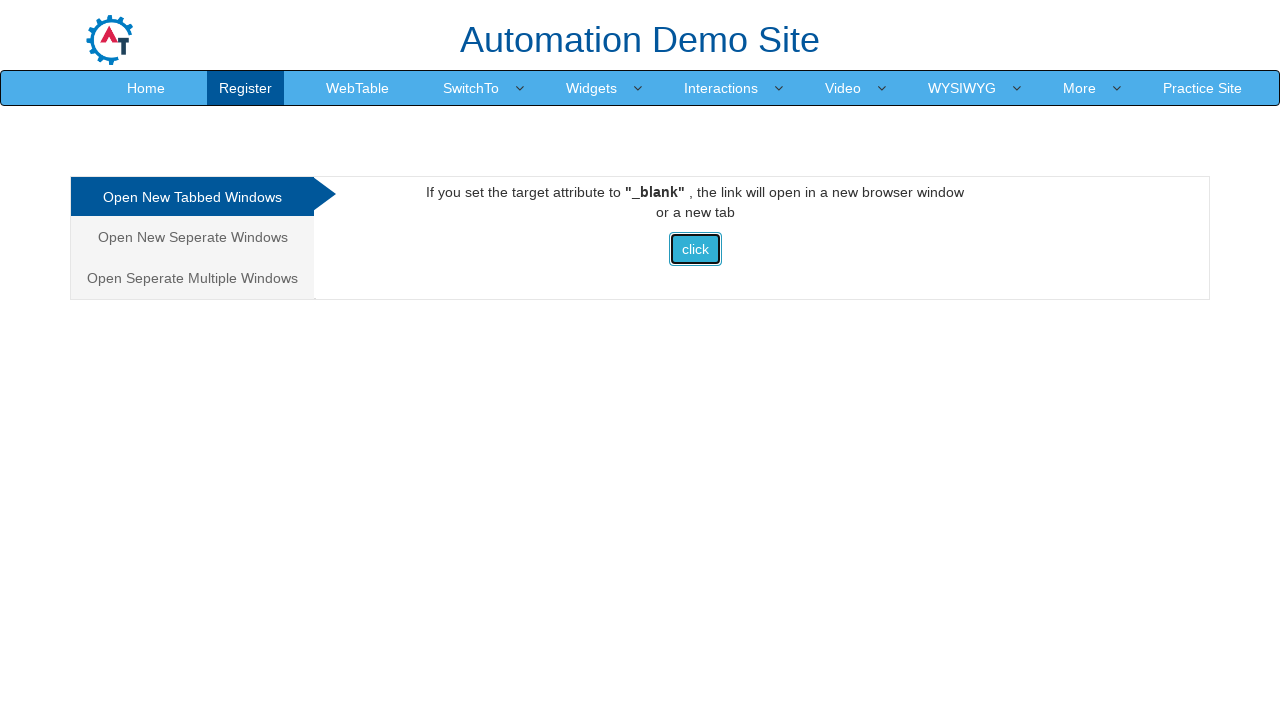

Got new tab with title: Selenium
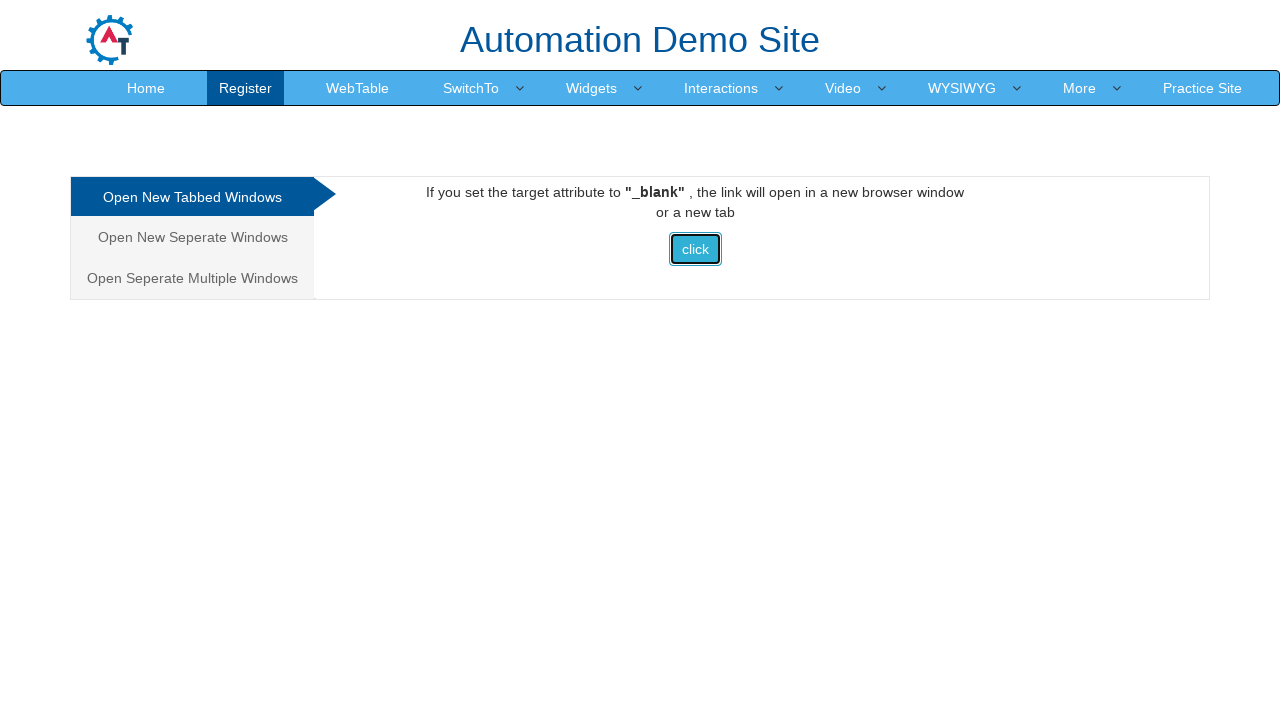

Closed the new tab
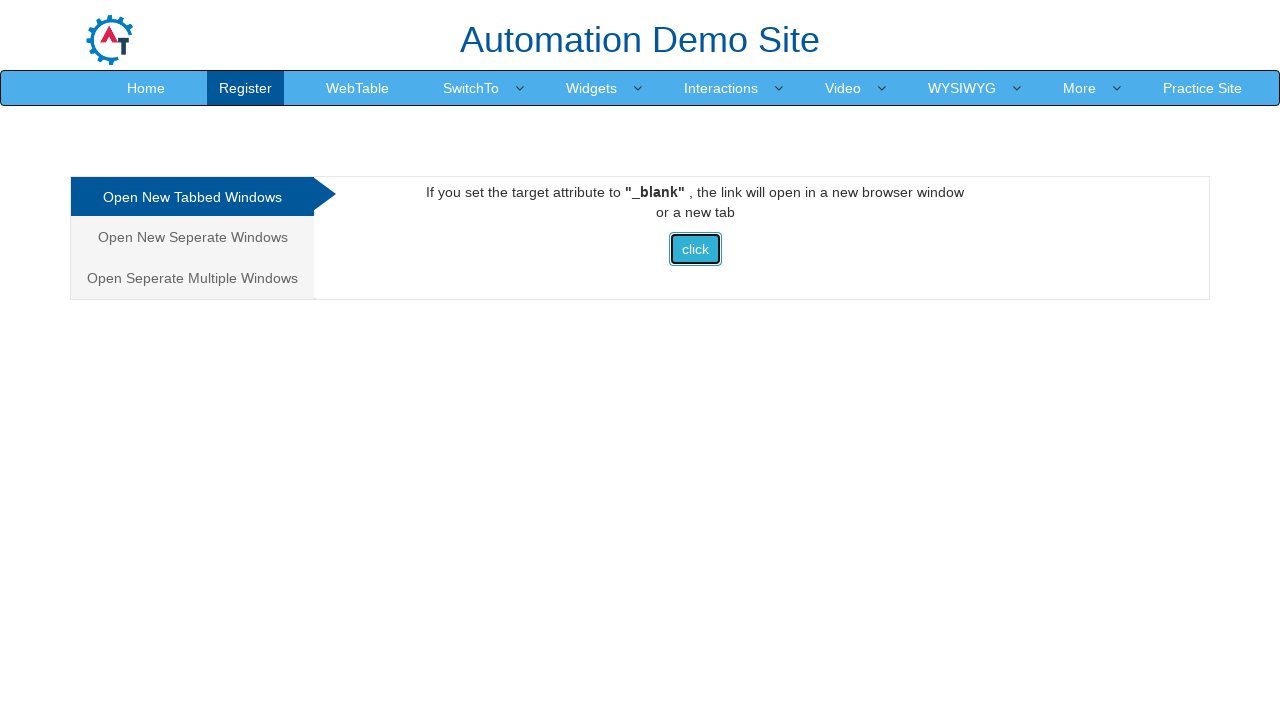

Returned to original page with title: Frames & windows
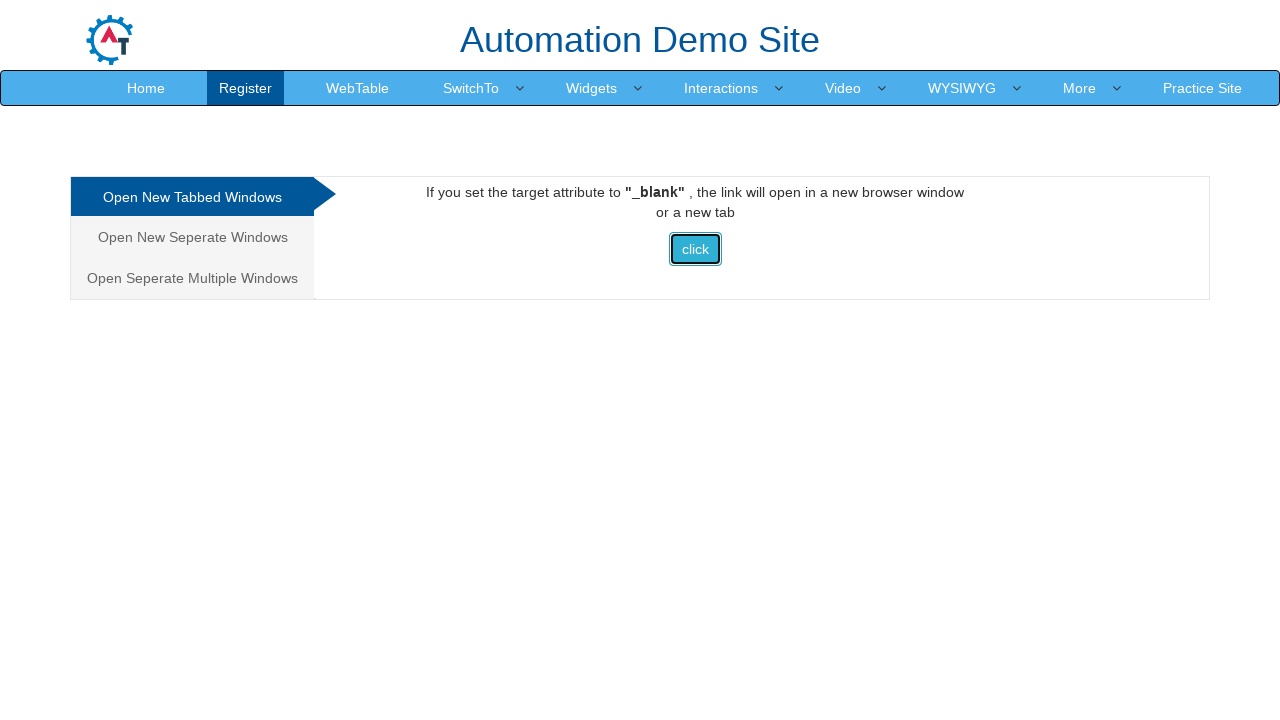

Clicked on second option (Separate Window) to test new window functionality at (192, 237) on xpath=//ul[@class='nav nav-tabs nav-stacked']/li/a >> nth=1
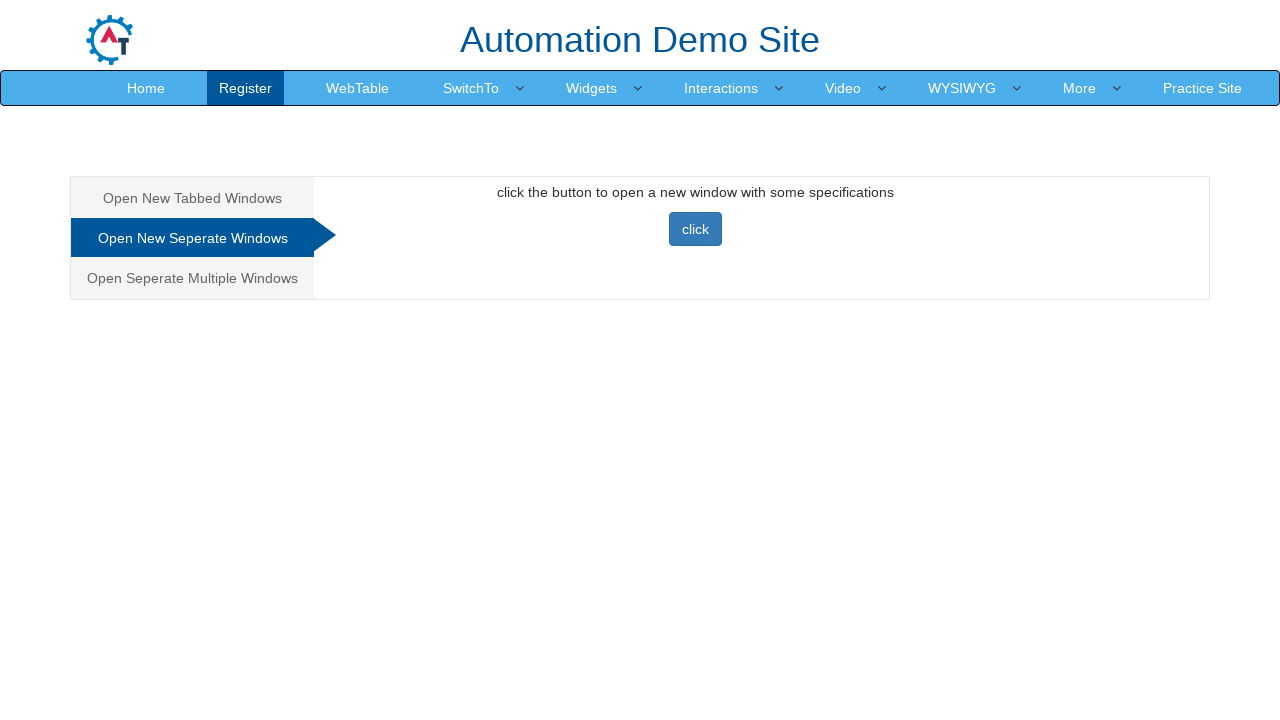

Clicked button to open new separate window at (695, 229) on xpath=//button[@onclick='newwindow()']
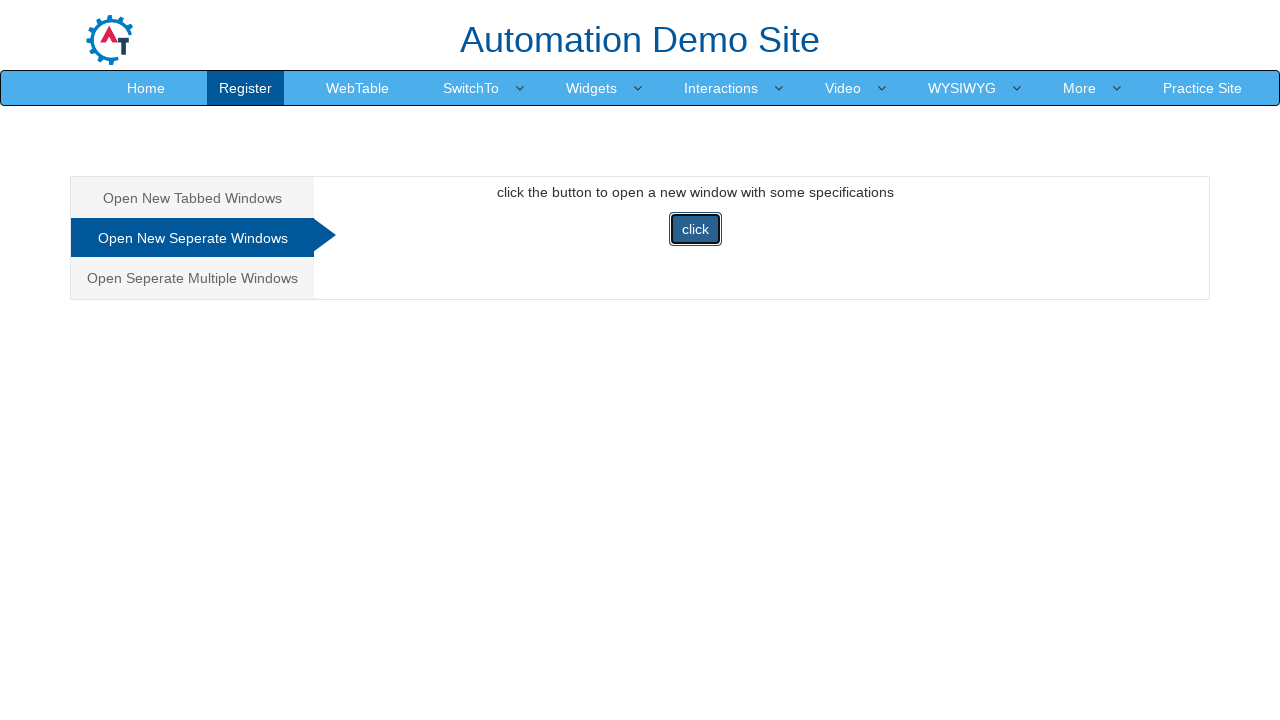

Waited for new window to open
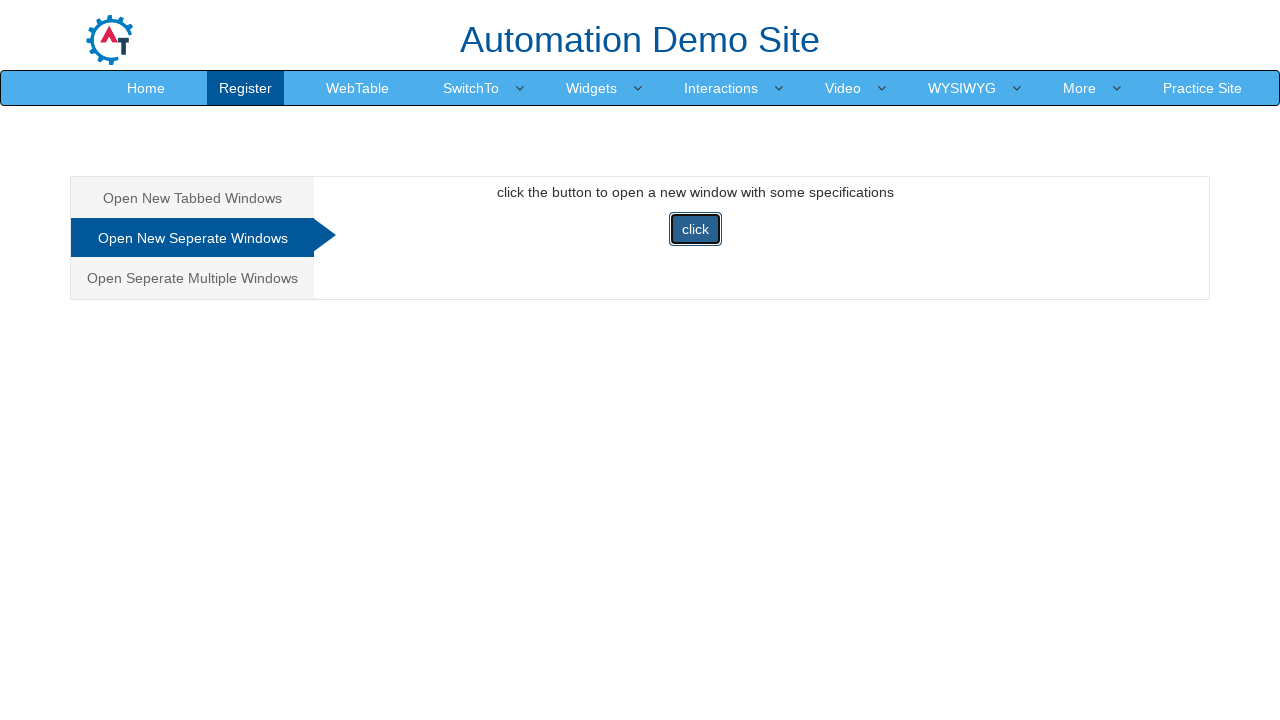

Got new window with title: Selenium
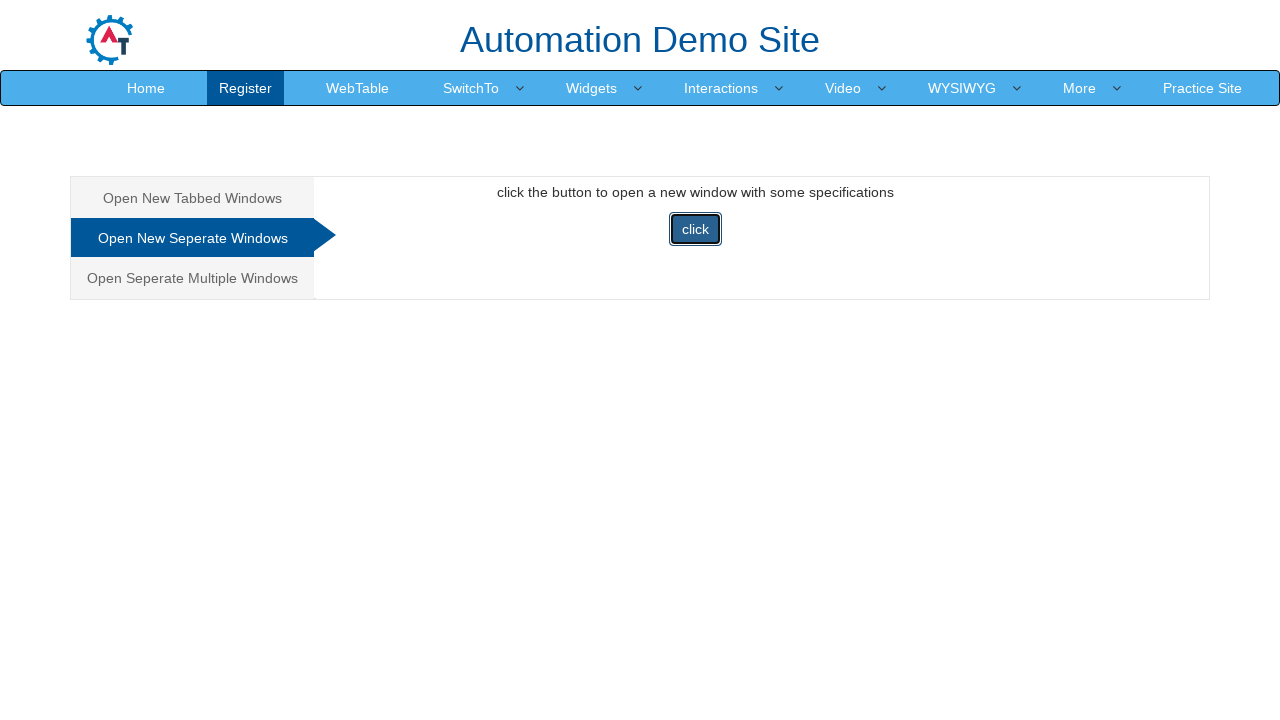

Closed the new window
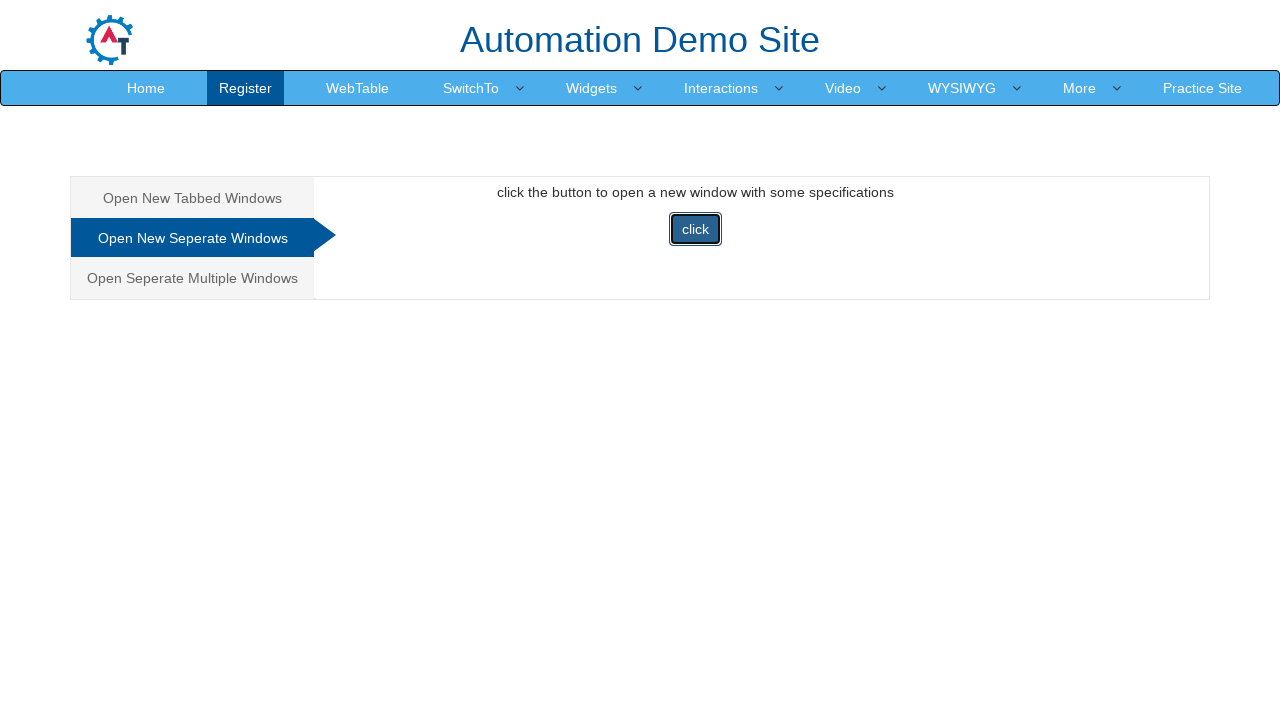

Returned to original page with title: Frames & windows
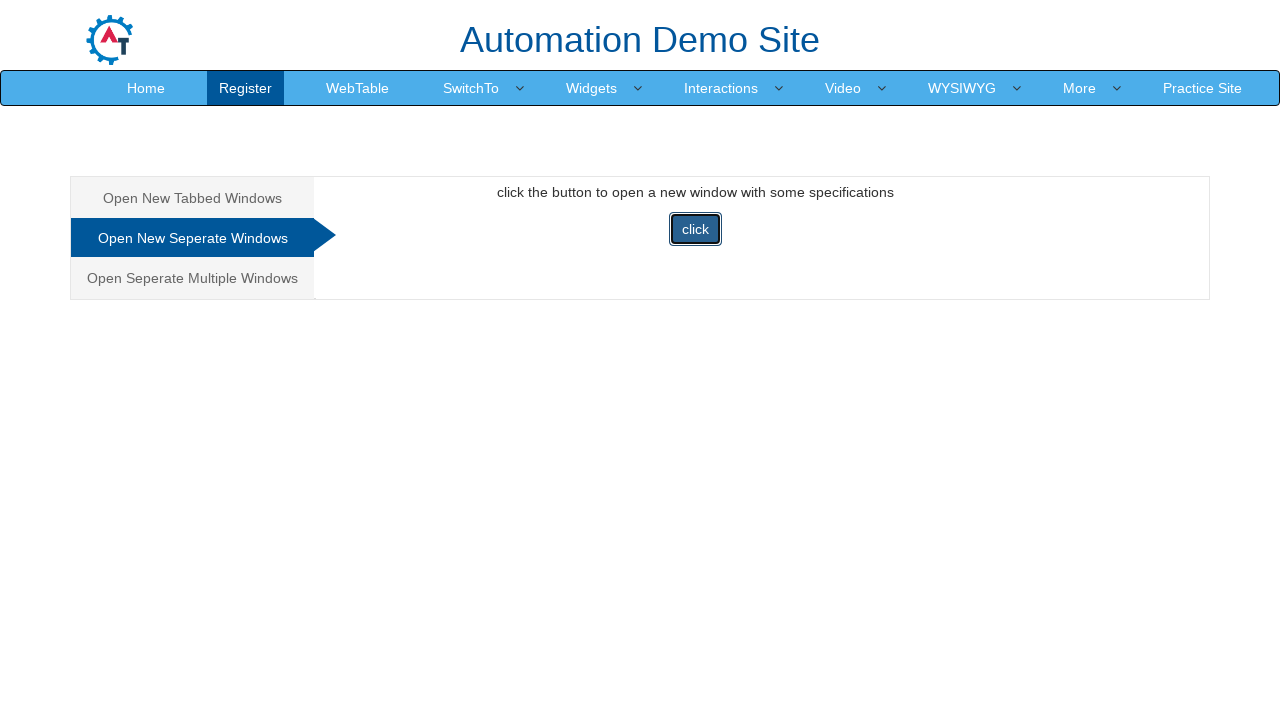

Clicked on third option (Multiple Windows) to test multiple windows functionality at (192, 278) on xpath=//ul[@class='nav nav-tabs nav-stacked']/li/a >> nth=2
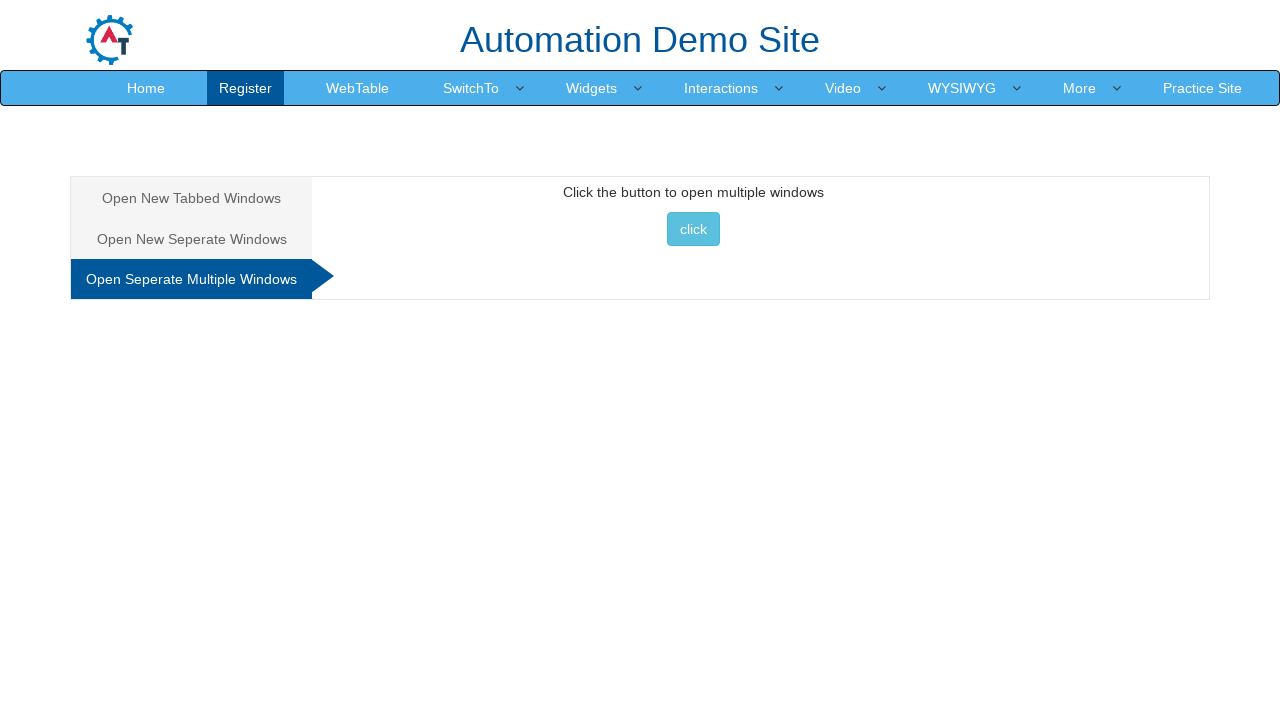

Clicked button to open multiple windows at (693, 229) on xpath=//button[@onclick='multiwindow()']
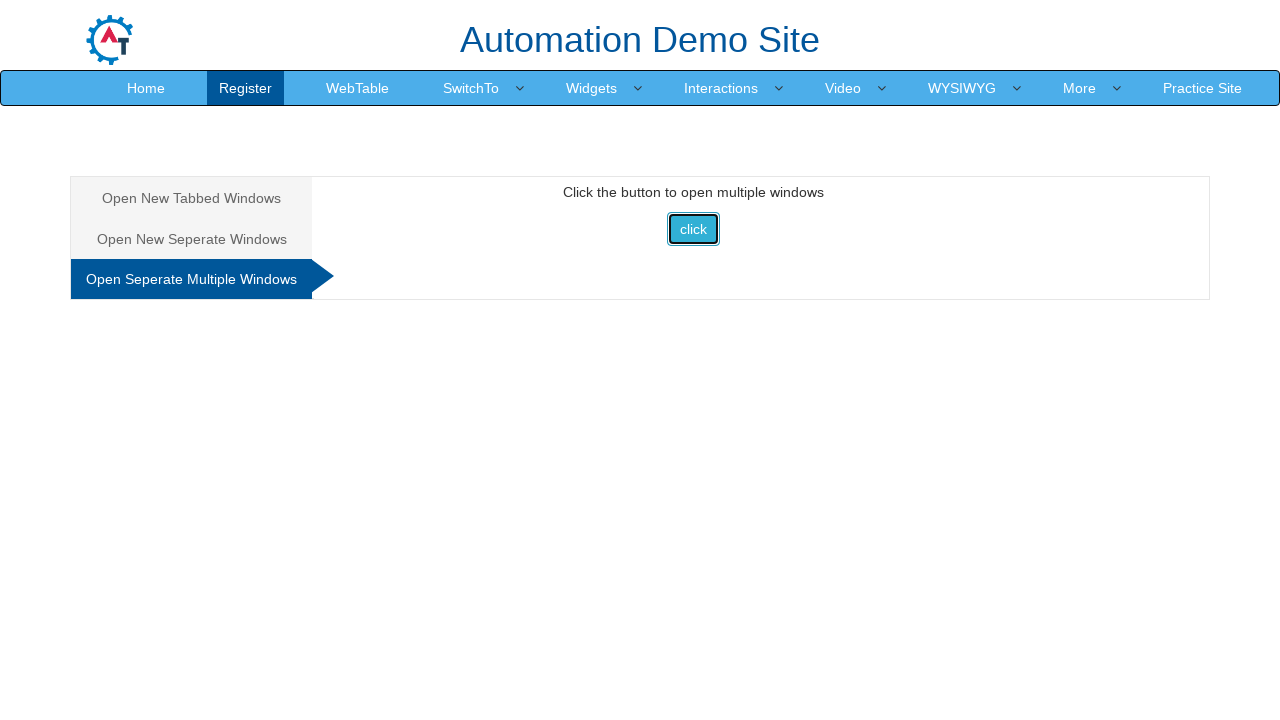

Waited for multiple windows to open
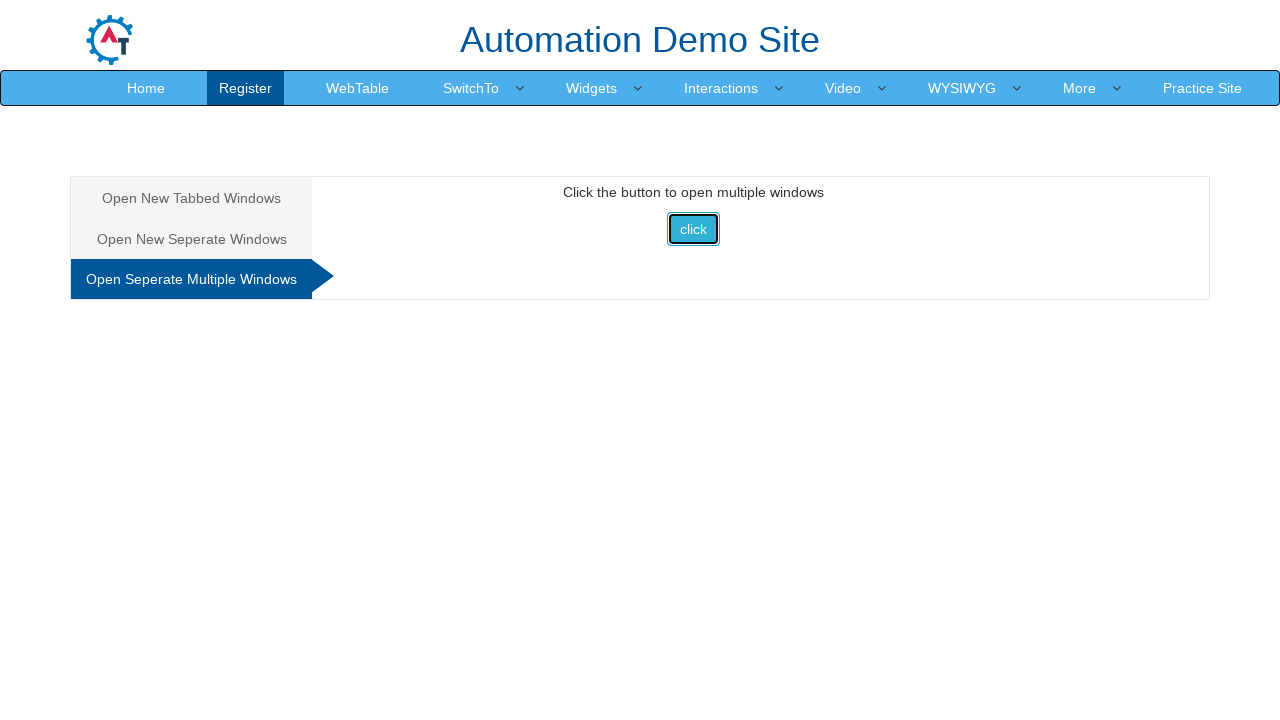

Got third window with title: Index
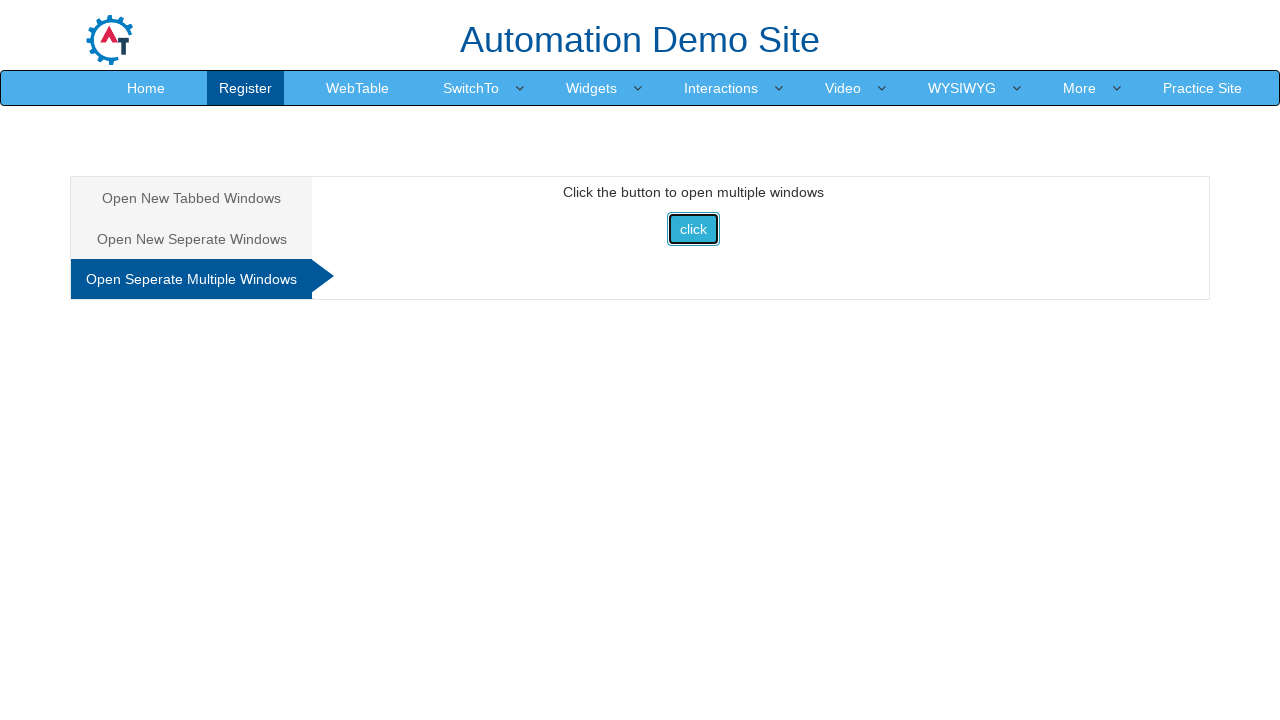

Closed the third window
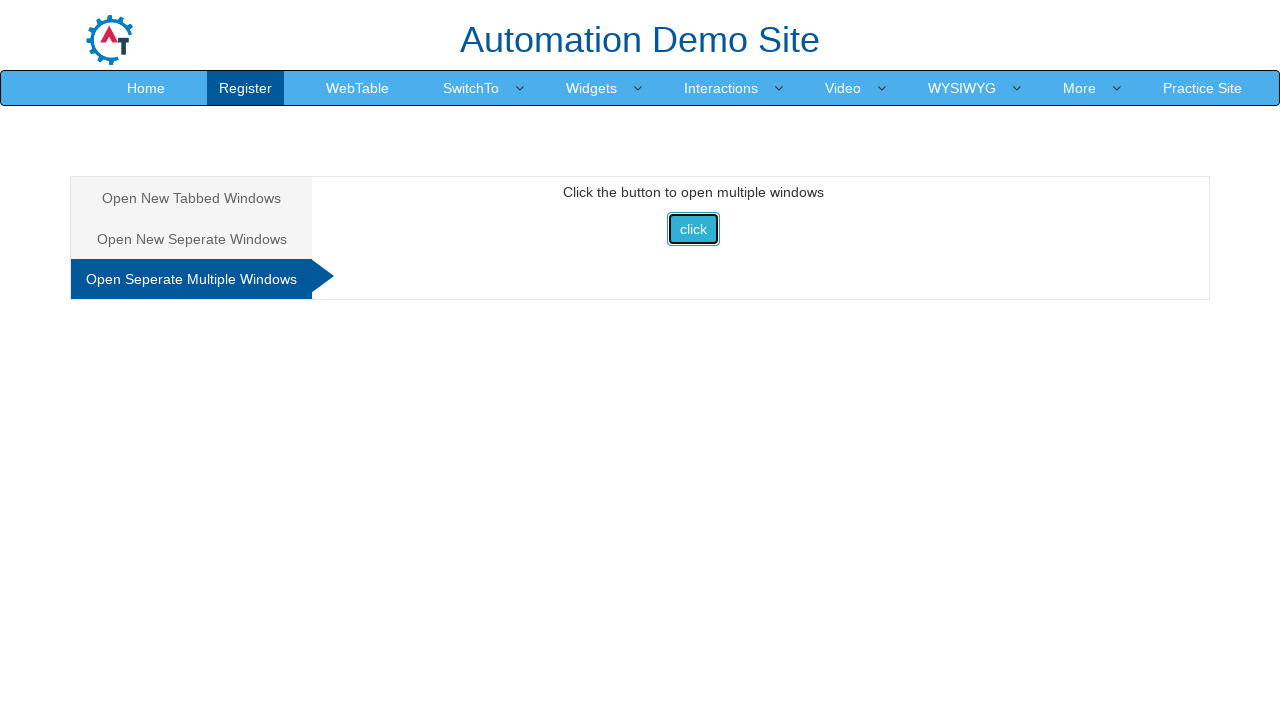

Got second window with title: Selenium
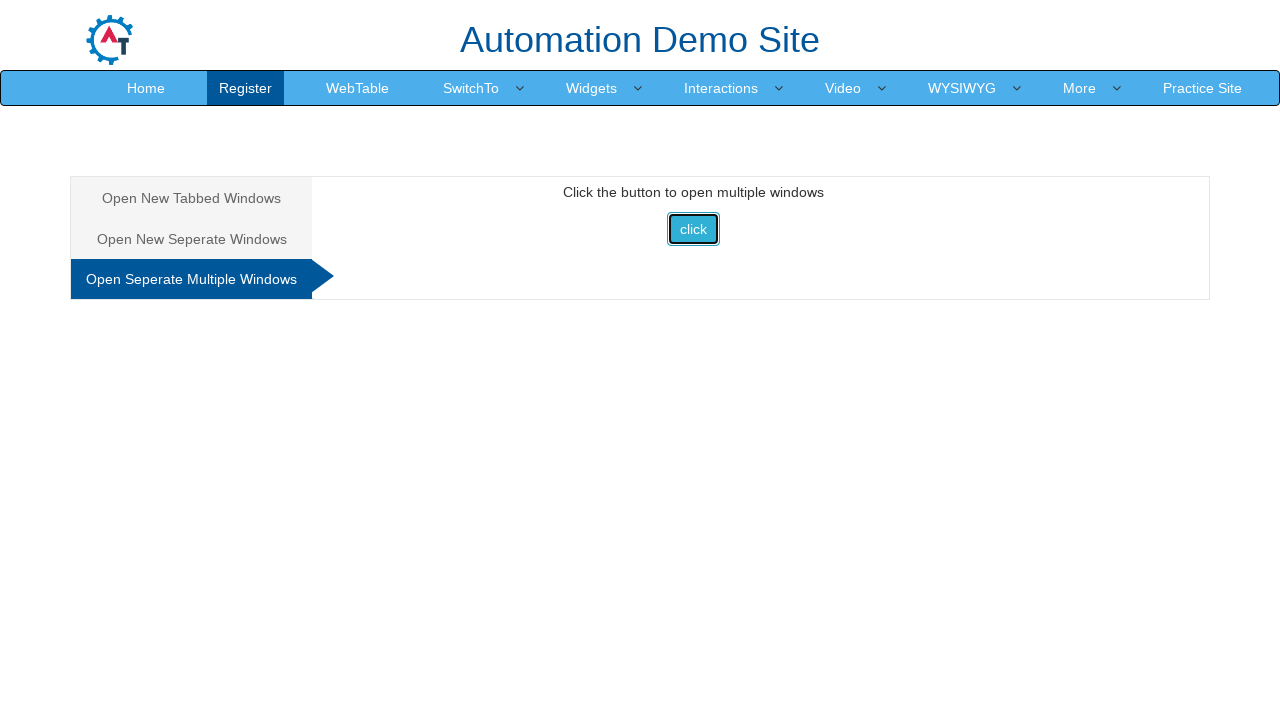

Closed the second window
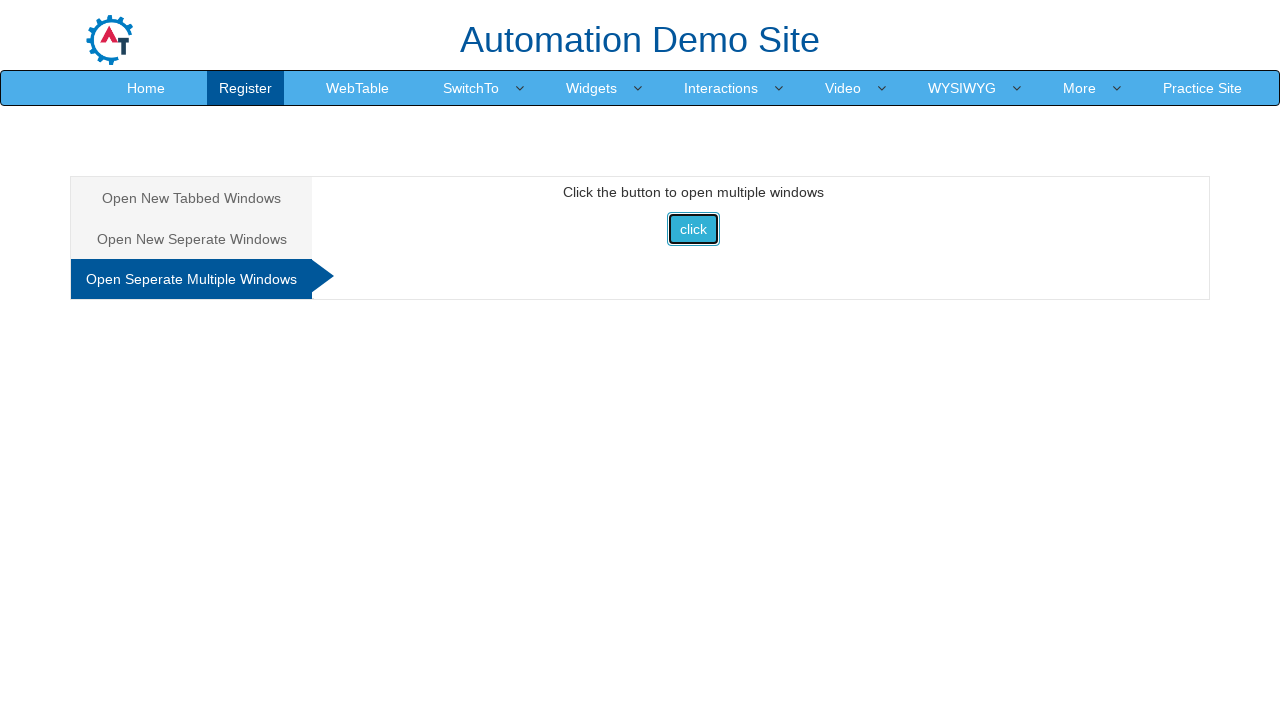

Final state - original page title: Frames & windows
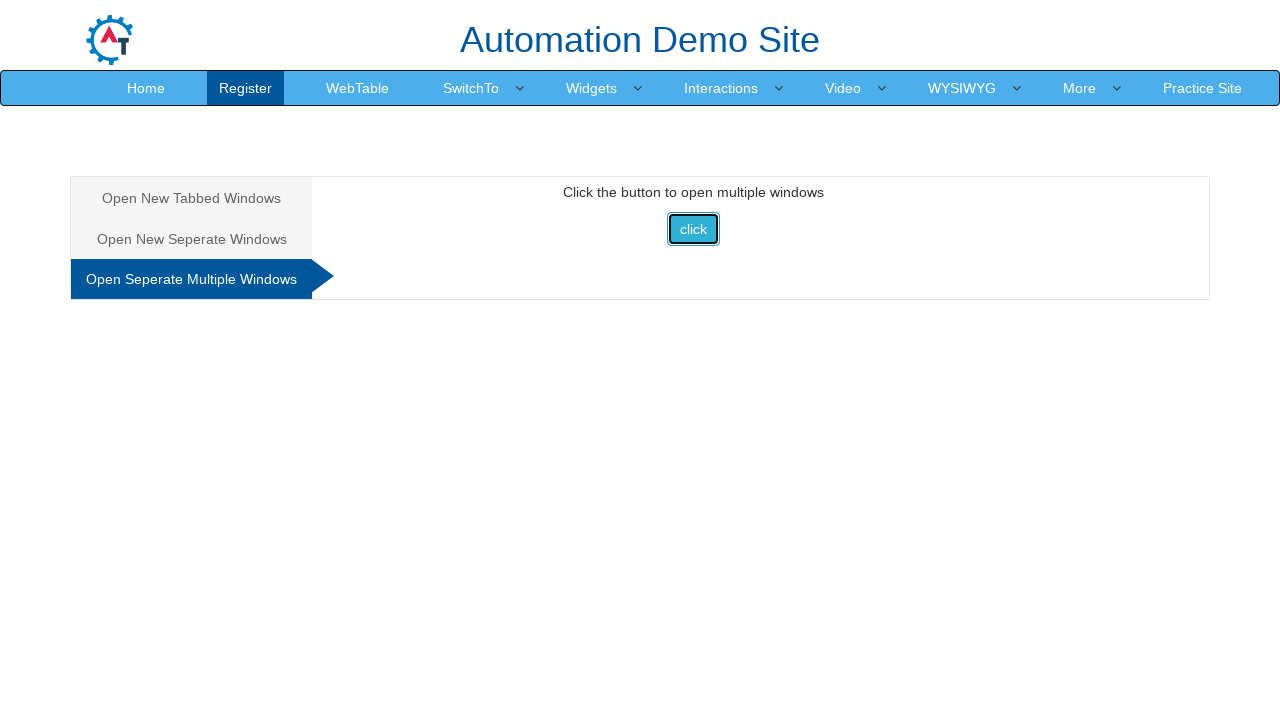

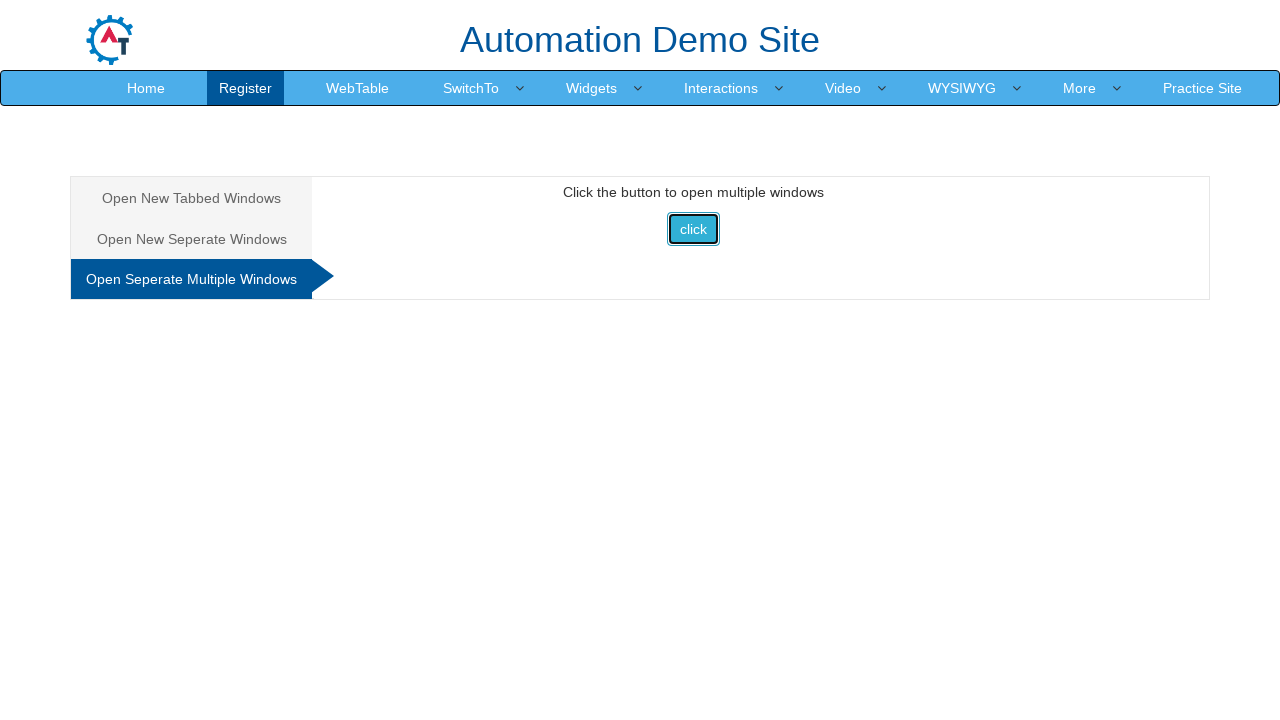